Tests dropdown selection functionality by selecting an option and verifying the selection

Starting URL: https://the-internet.herokuapp.com/dropdown

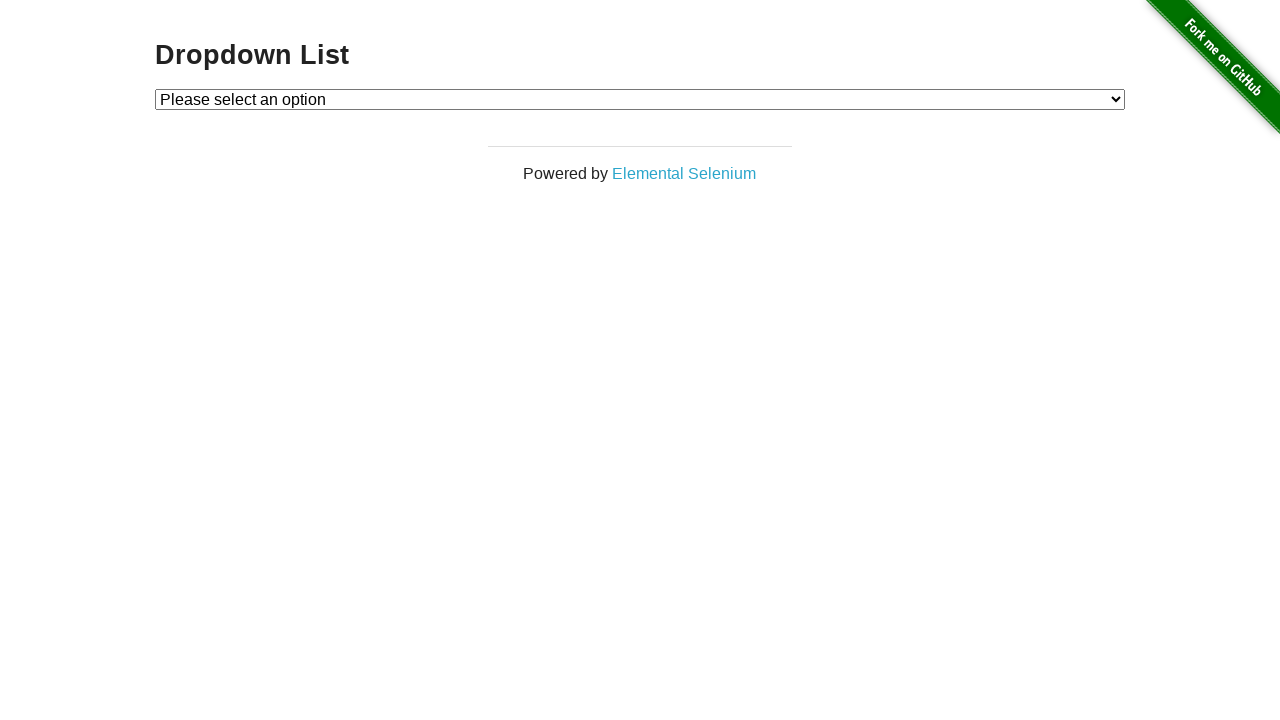

Navigated to dropdown test page
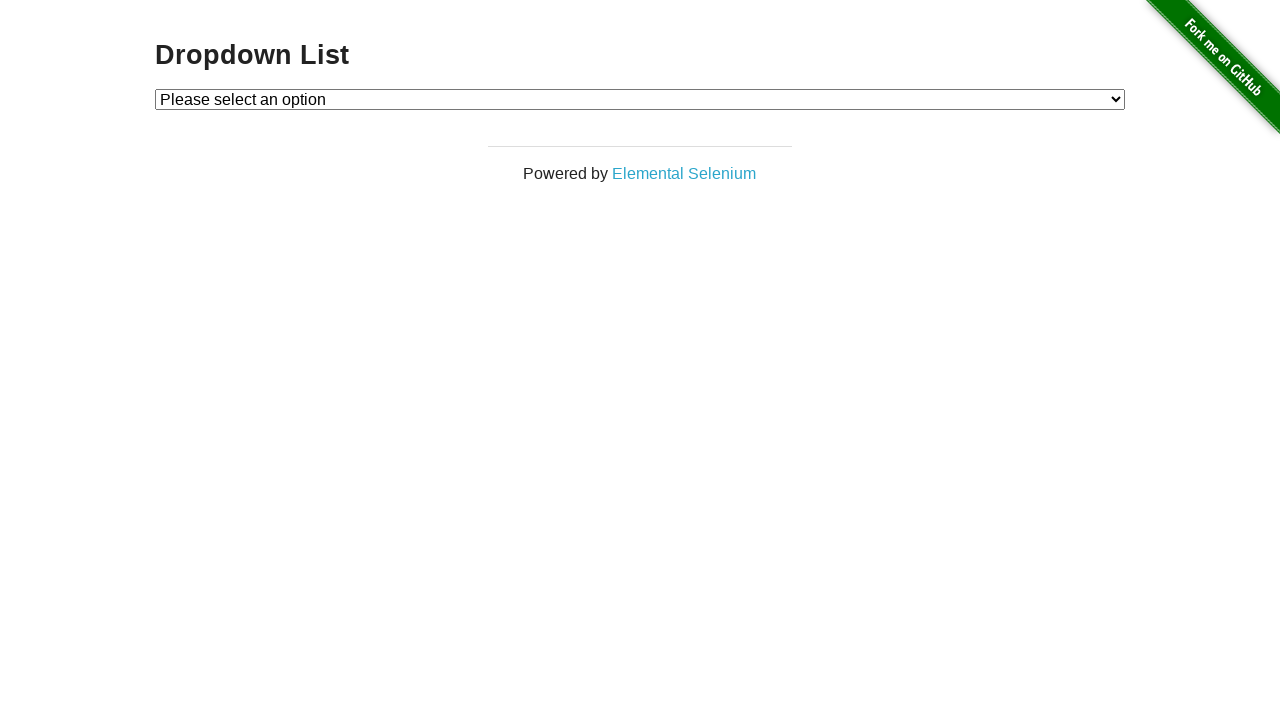

Selected option 2 from dropdown on #dropdown
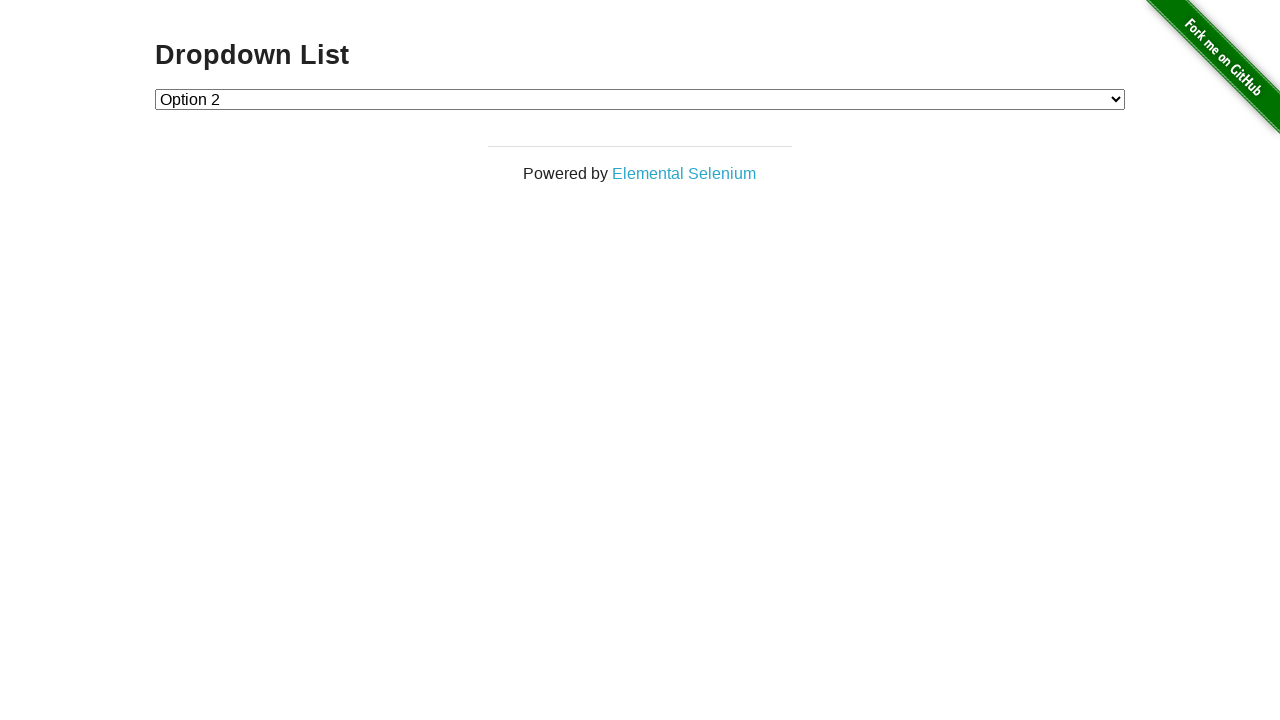

Verified that option 2 is selected in dropdown
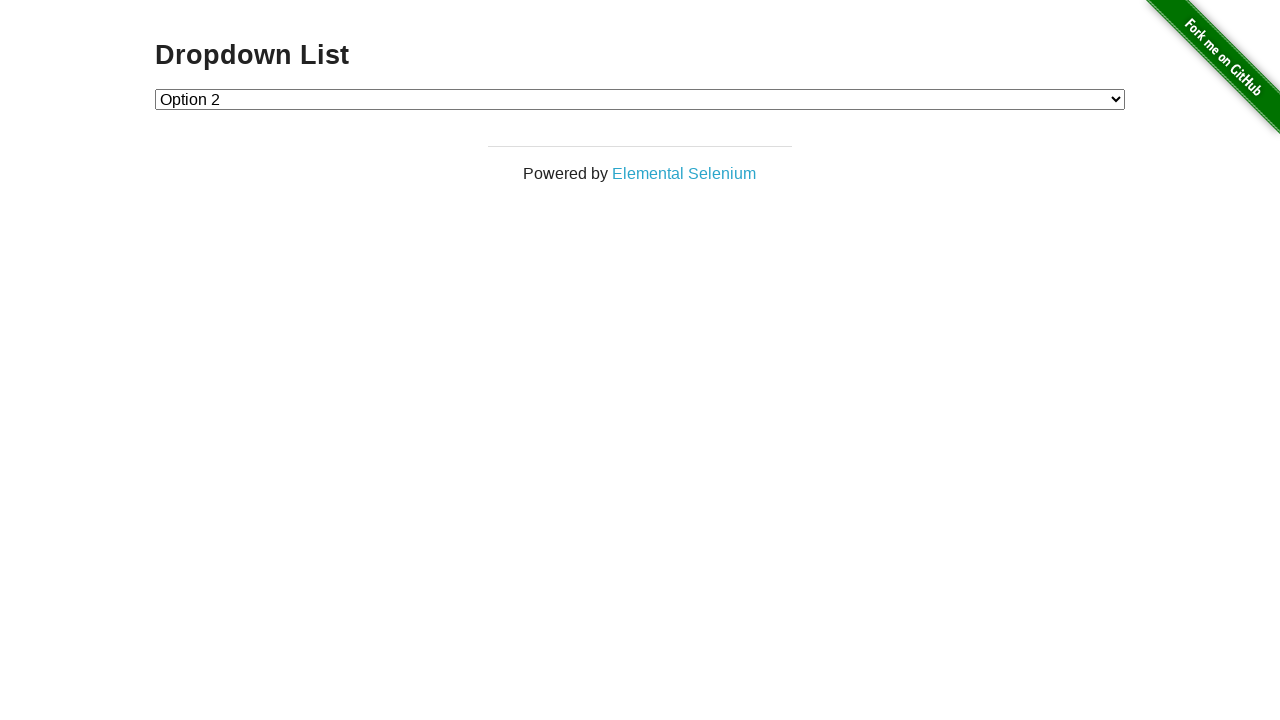

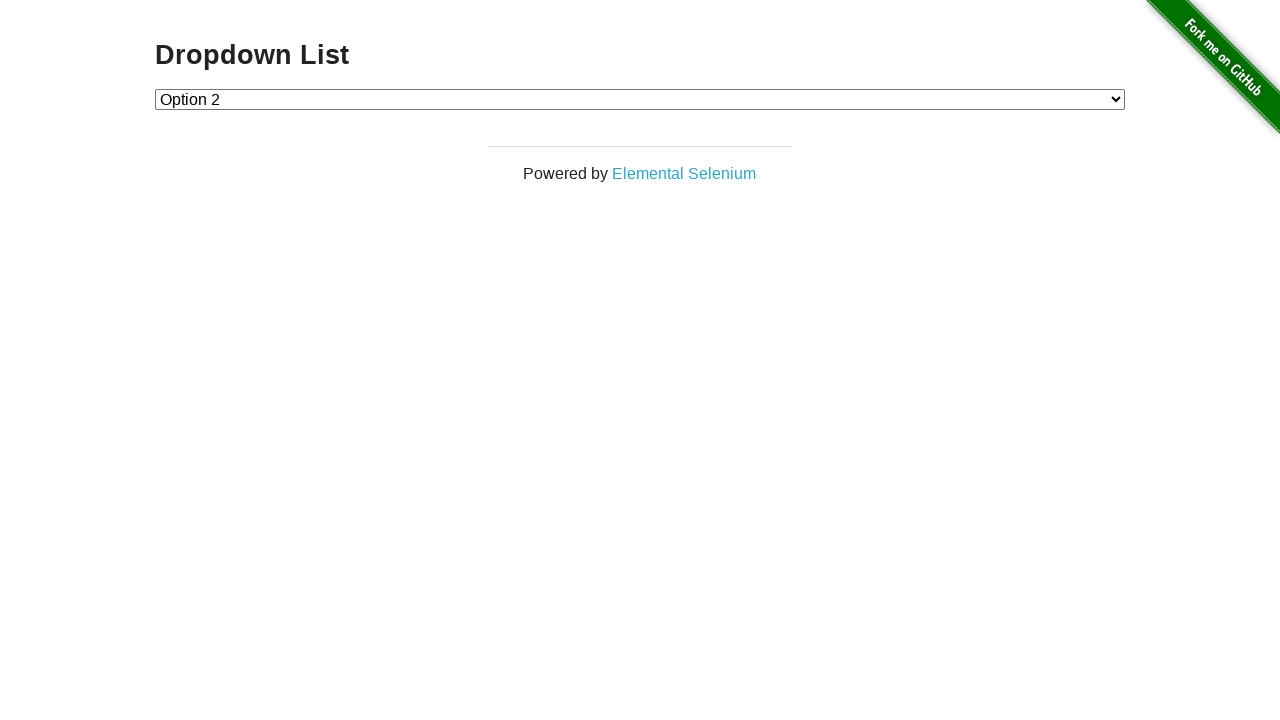